Tests filling out a complete registration form including personal details, date of birth selection, subjects, hobbies, address, and state/city selection.

Starting URL: https://demoqa.com/automation-practice-form

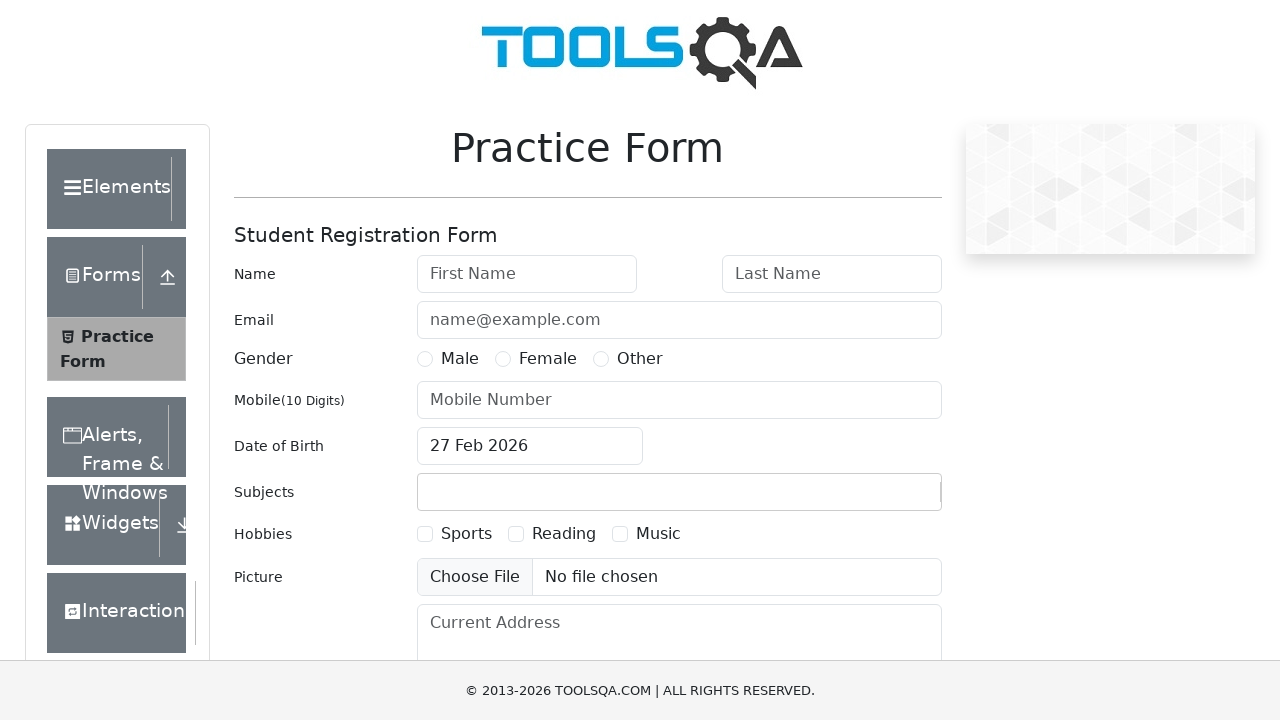

Clicked first name input field at (527, 274) on #firstName
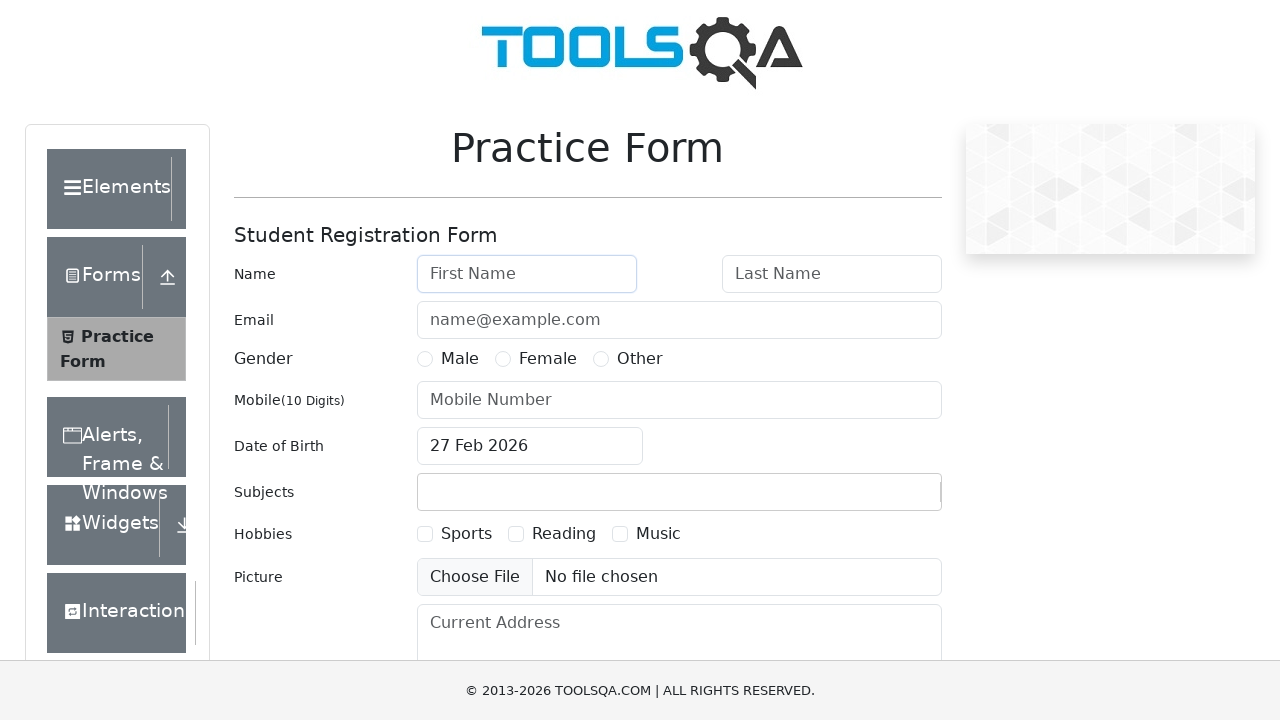

Filled first name with 'Peter' on #firstName
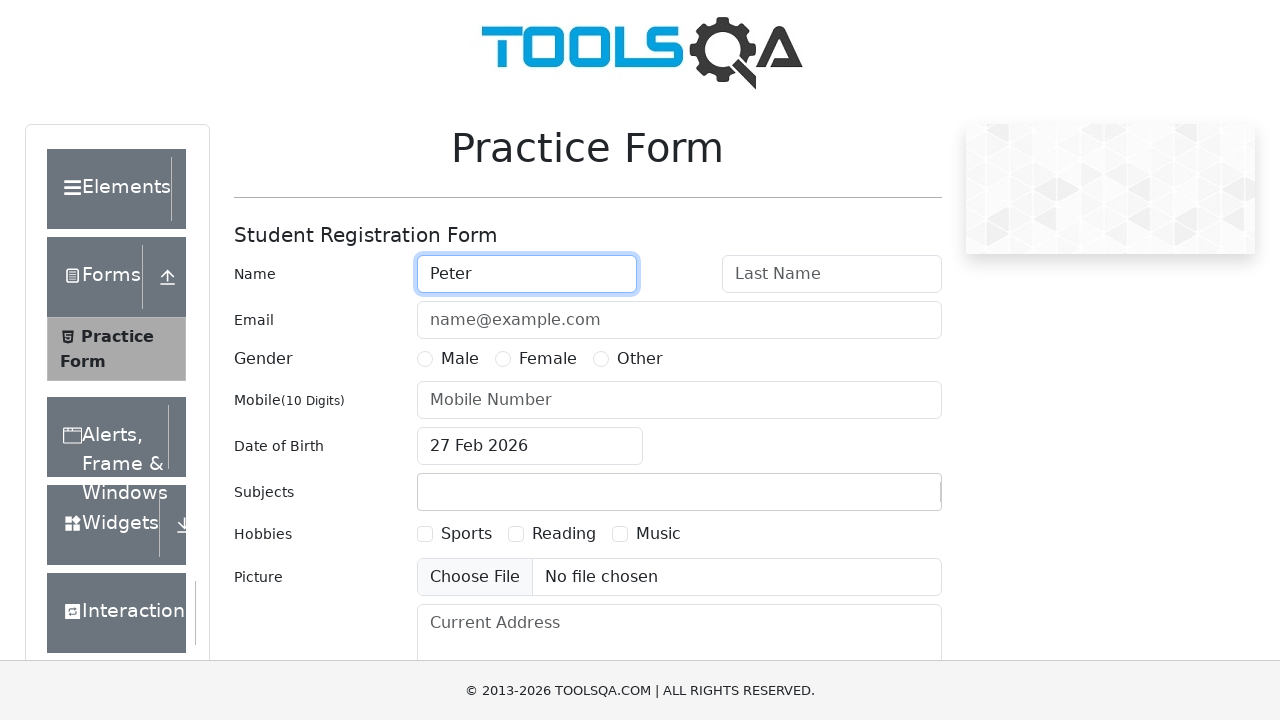

Clicked last name input field at (832, 274) on #lastName
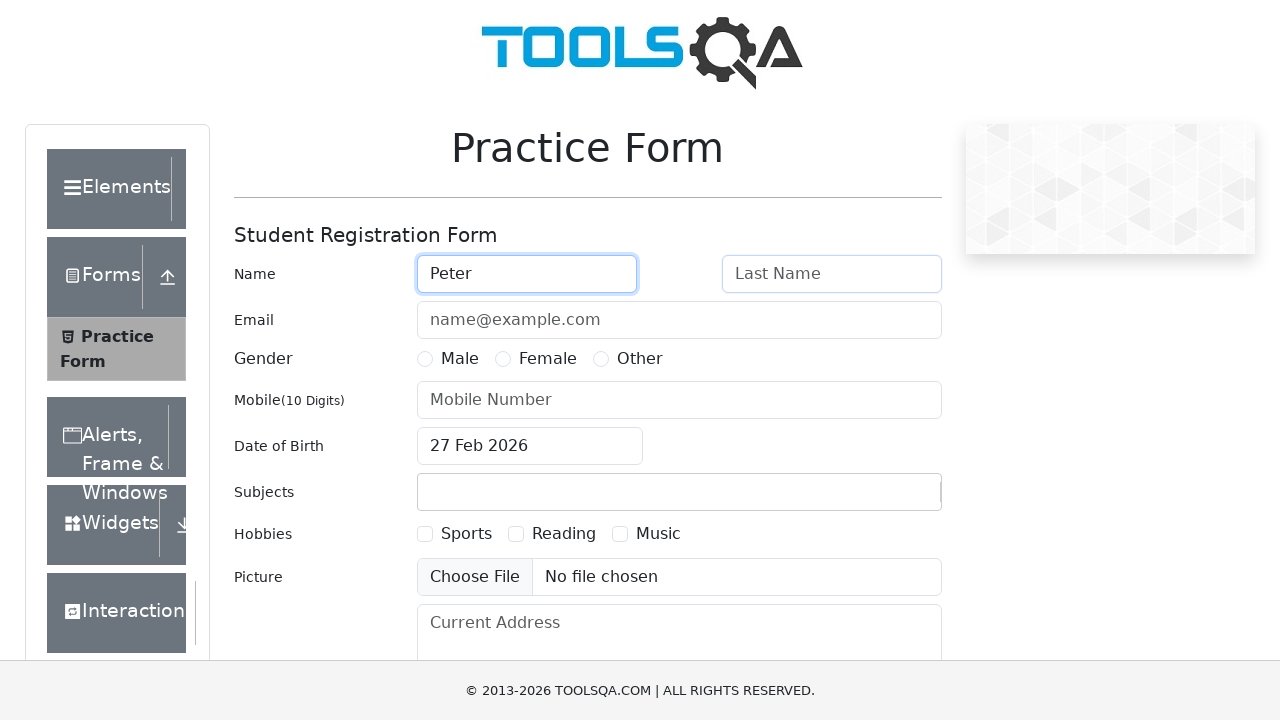

Filled last name with 'Ivanov' on #lastName
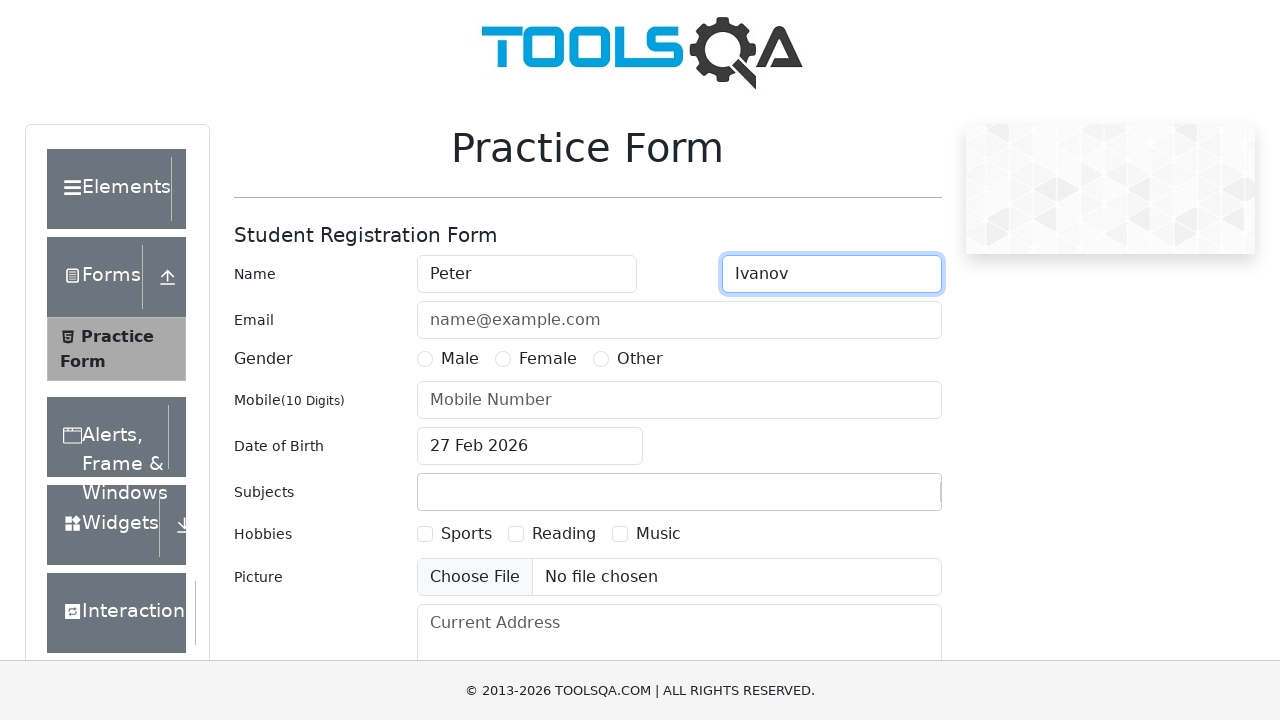

Clicked email input field at (679, 320) on #userEmail
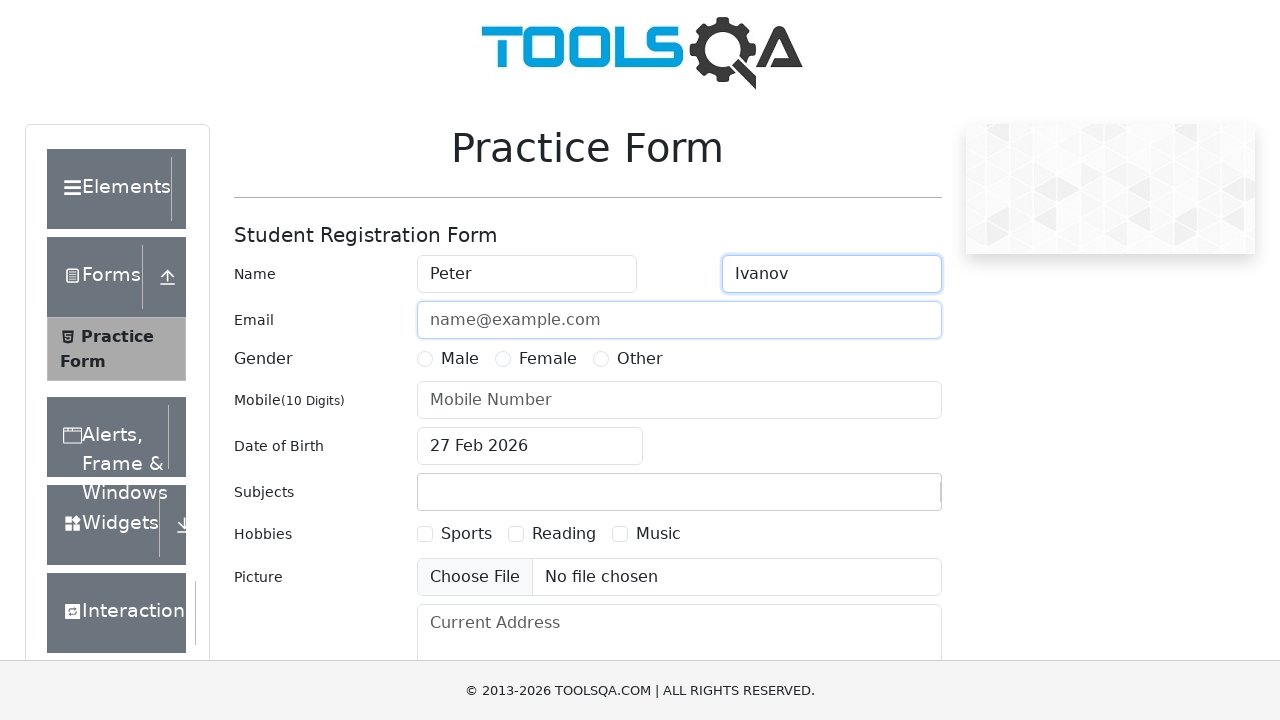

Filled email with 'a@a.ru' on #userEmail
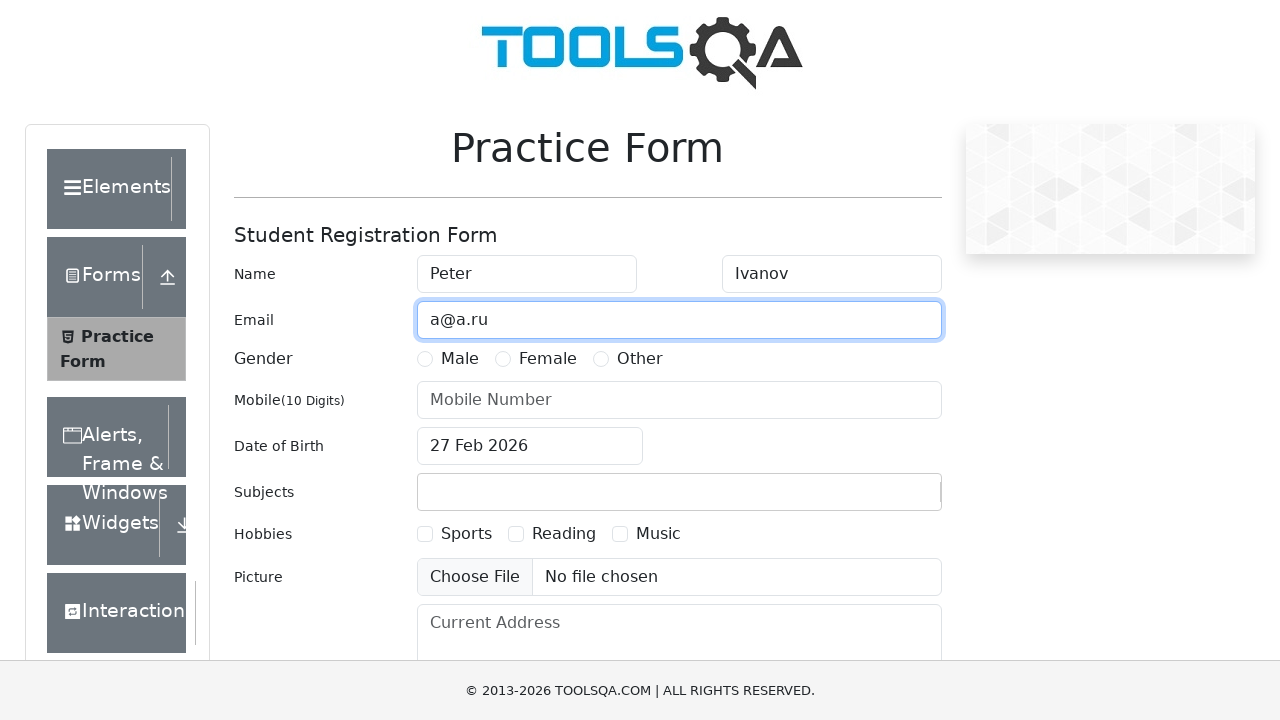

Selected Male gender option at (460, 359) on [for='gender-radio-1']
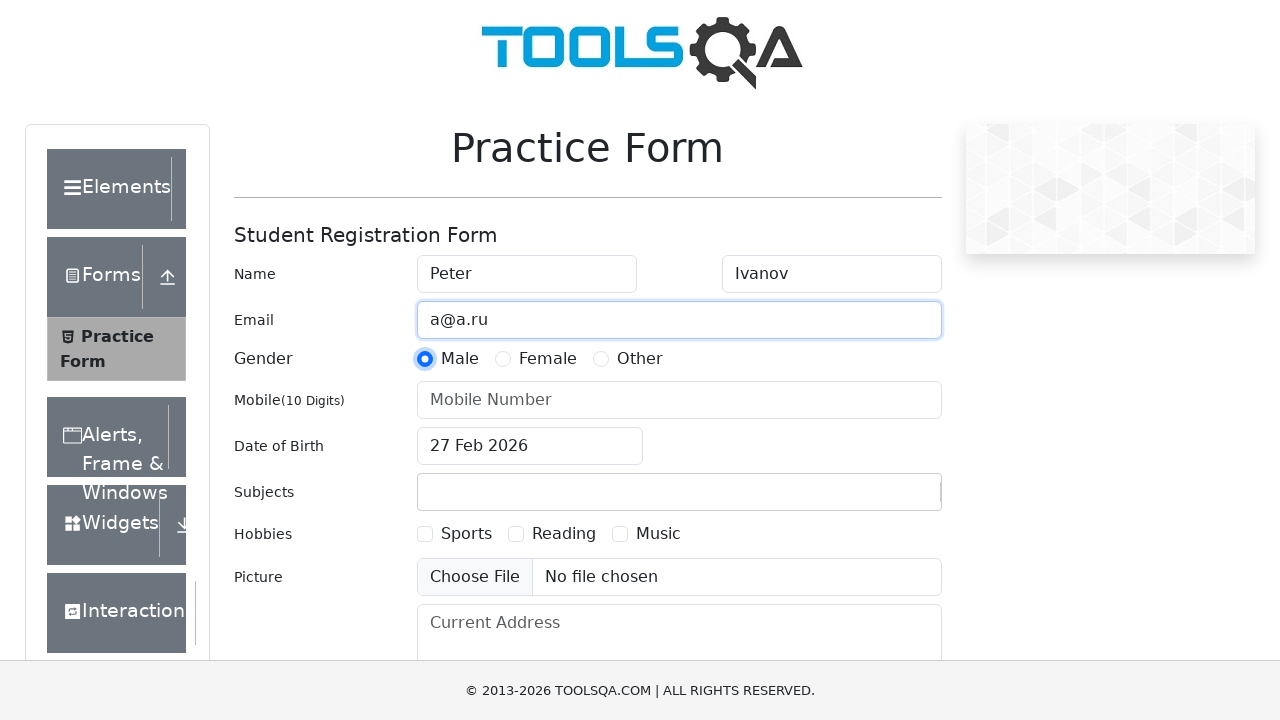

Clicked phone number input field at (679, 400) on #userNumber
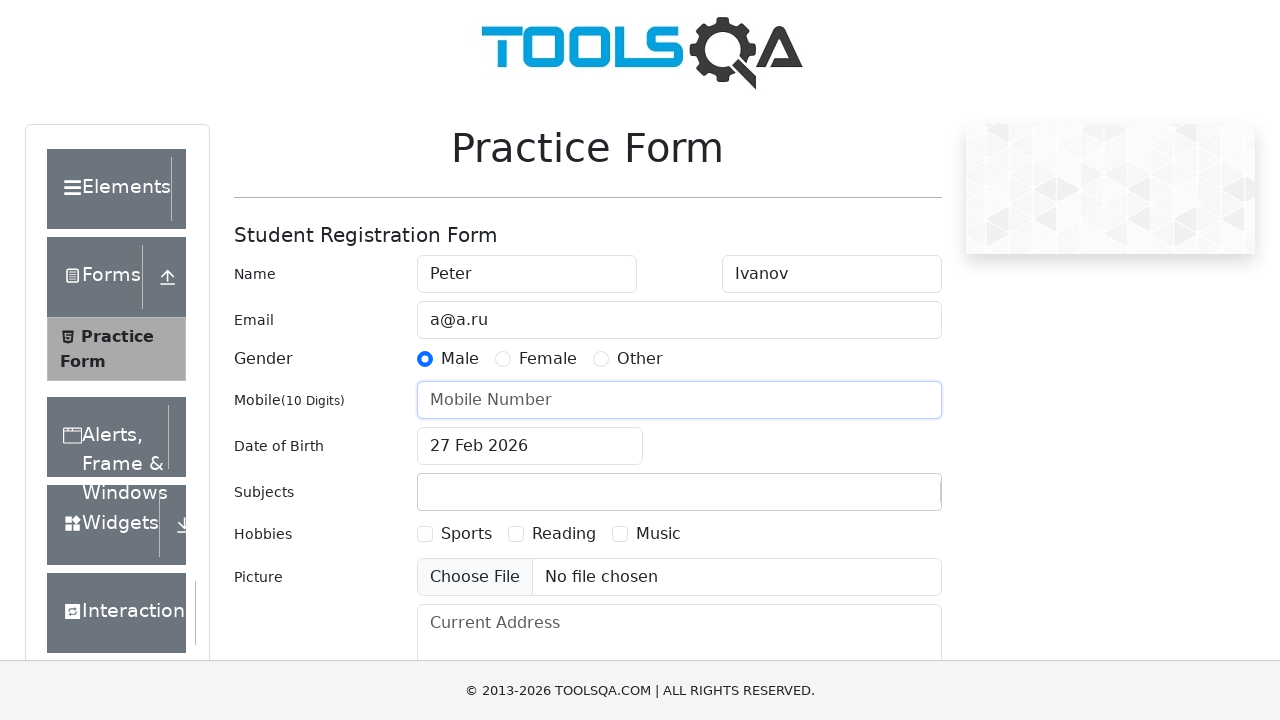

Filled phone number with '1234567890' on #userNumber
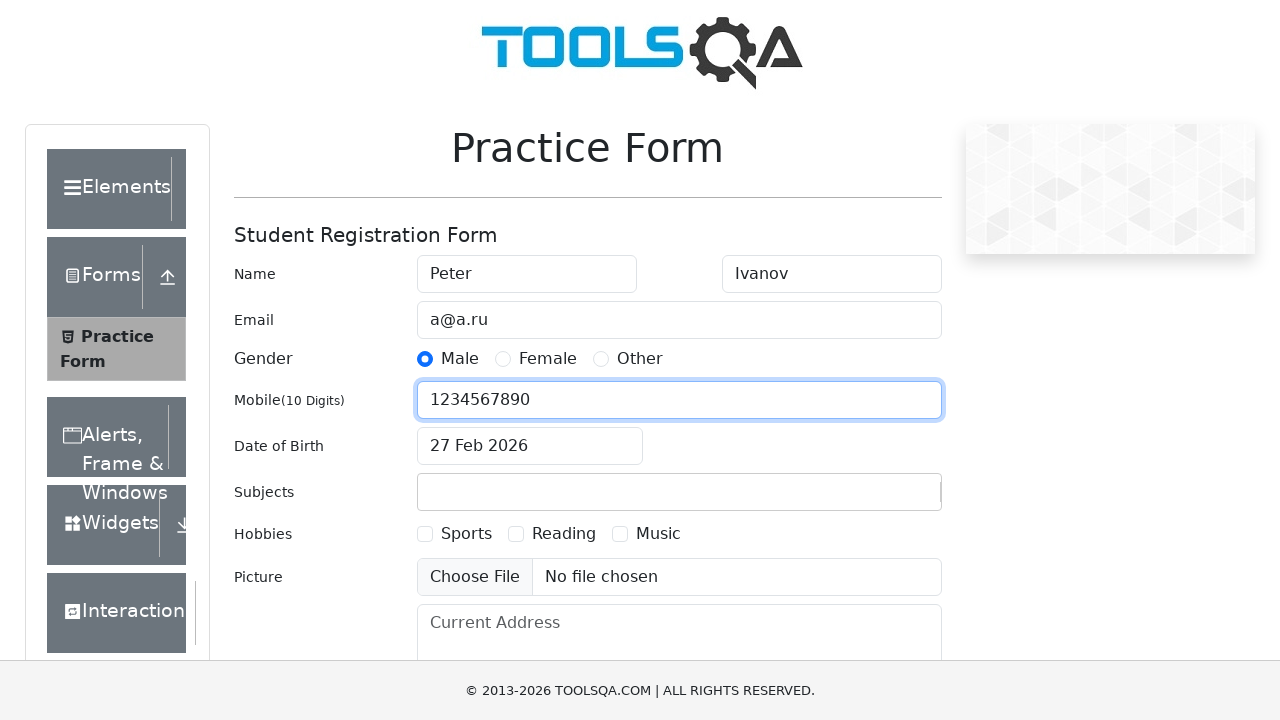

Clicked date of birth input to open date picker at (530, 446) on #dateOfBirthInput
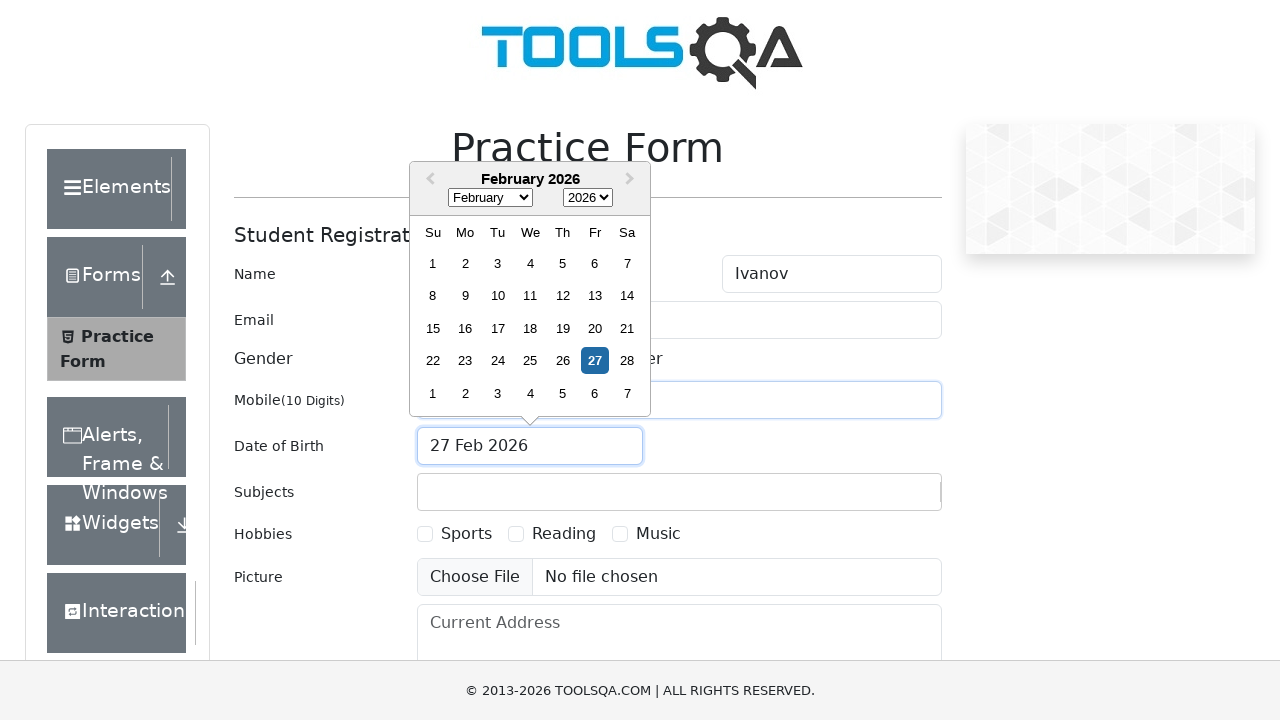

Selected November from month dropdown on select.react-datepicker__month-select
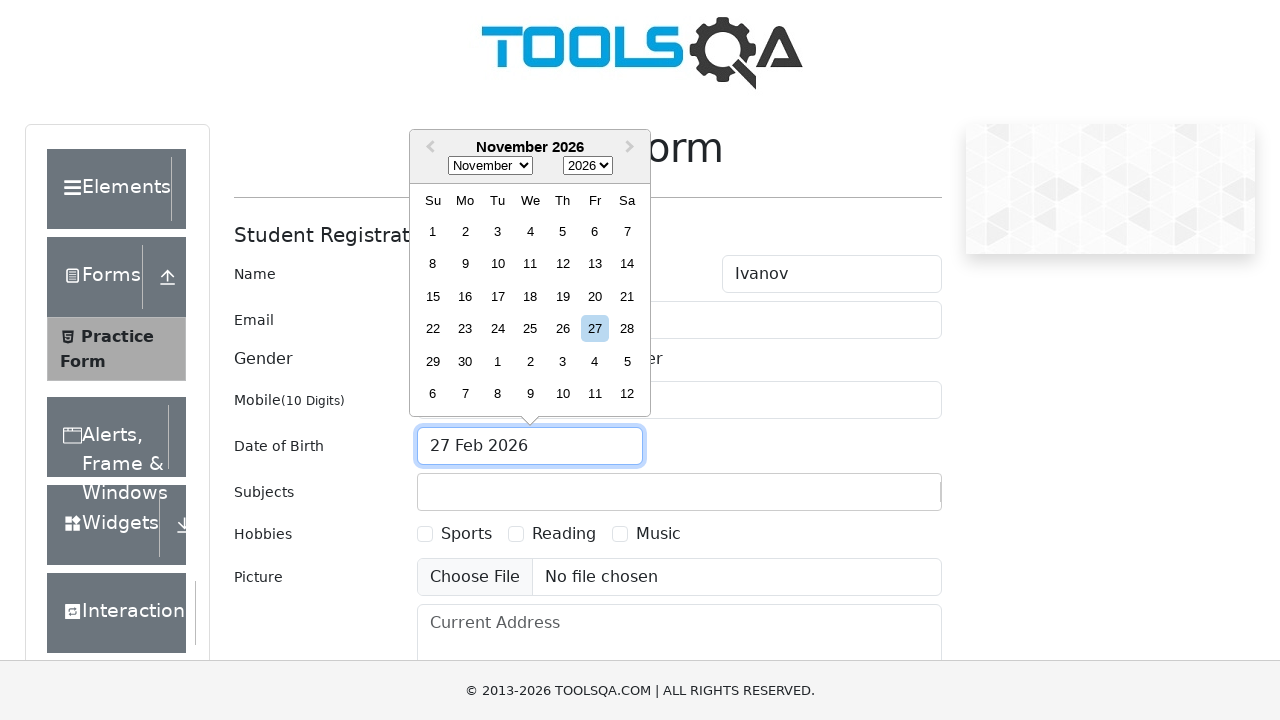

Selected 1985 from year dropdown on select.react-datepicker__year-select
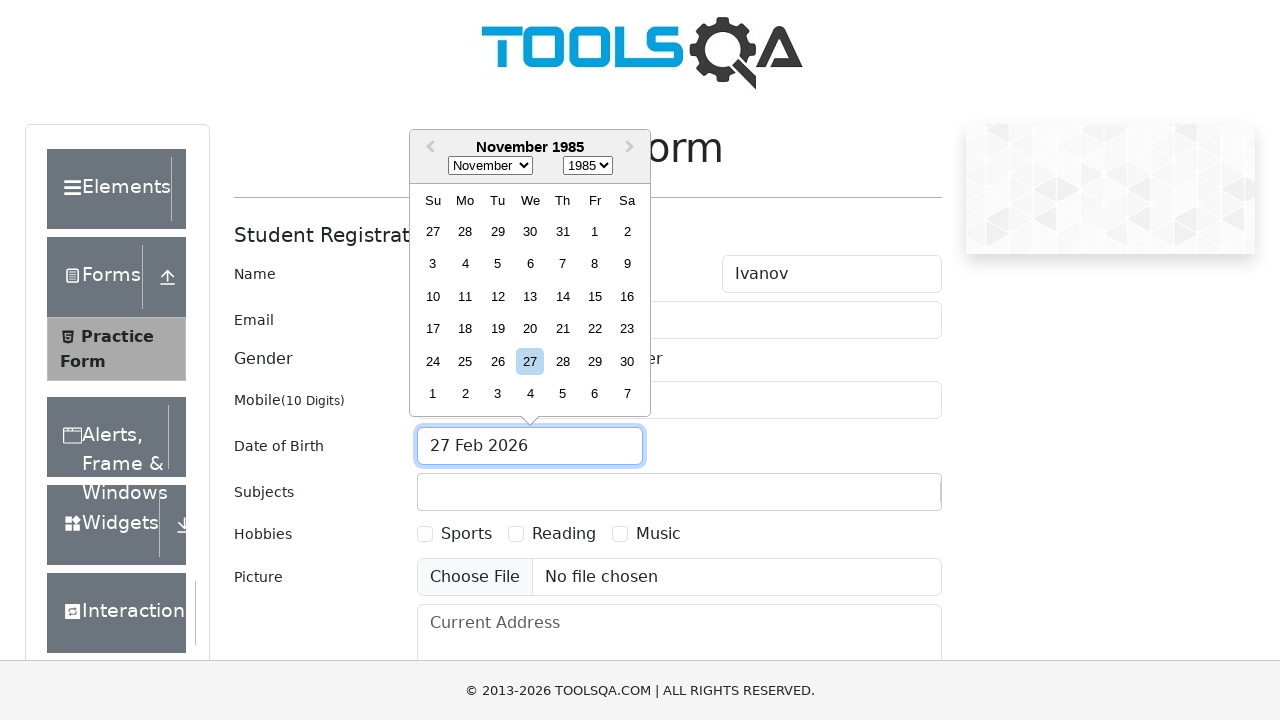

Selected November 15th, 1985 as date of birth at (595, 296) on xpath=//div[@aria-label='Choose Friday, November 15th, 1985']
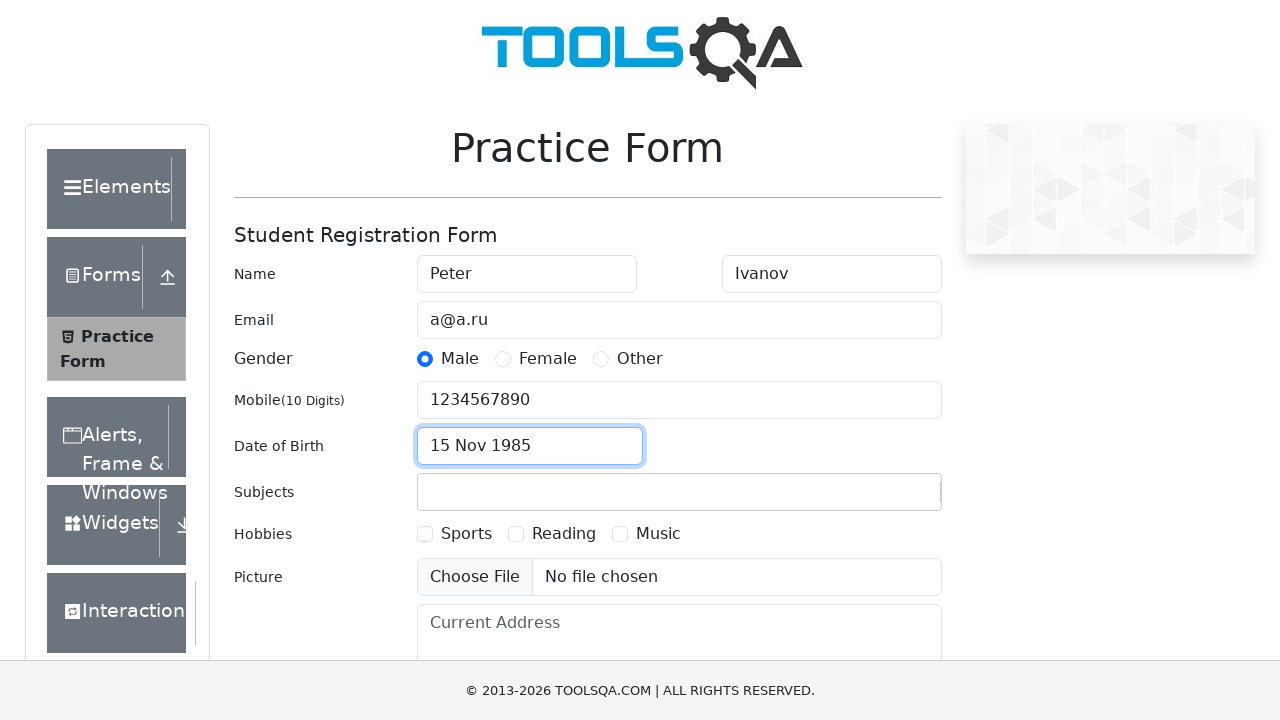

Clicked subjects input field at (430, 492) on #subjectsInput
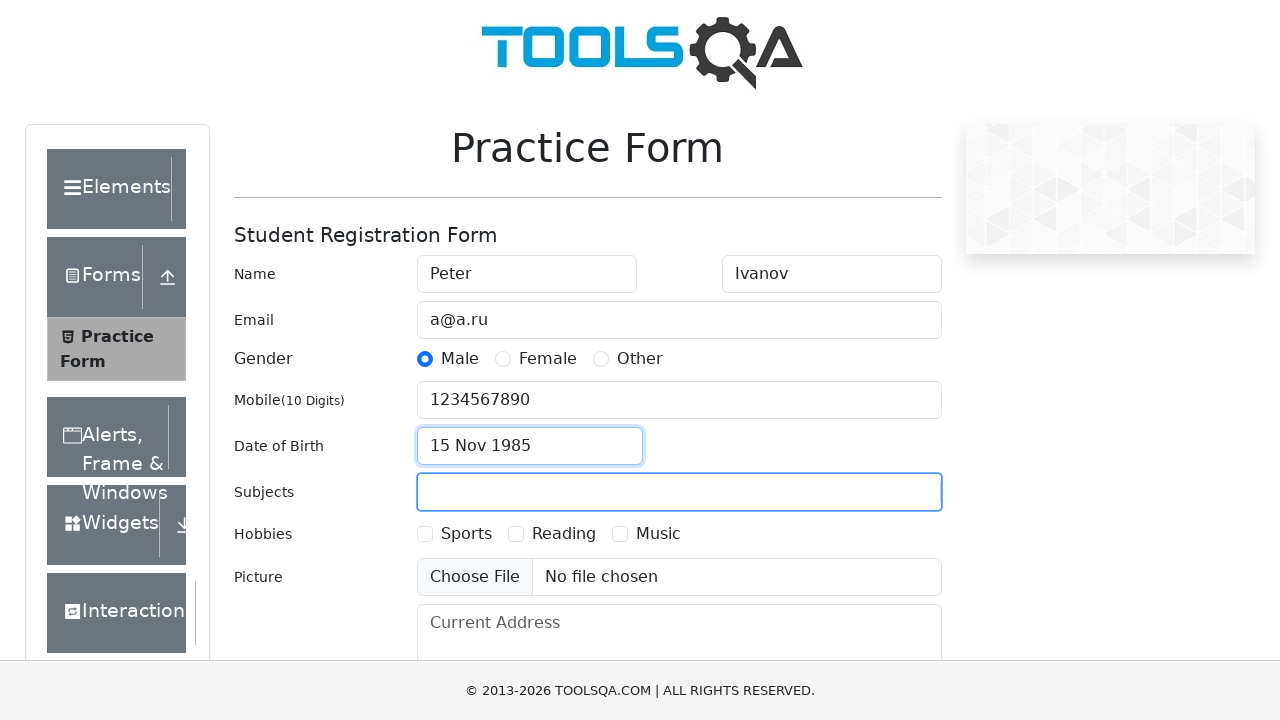

Filled subjects field with 'Maths' on #subjectsInput
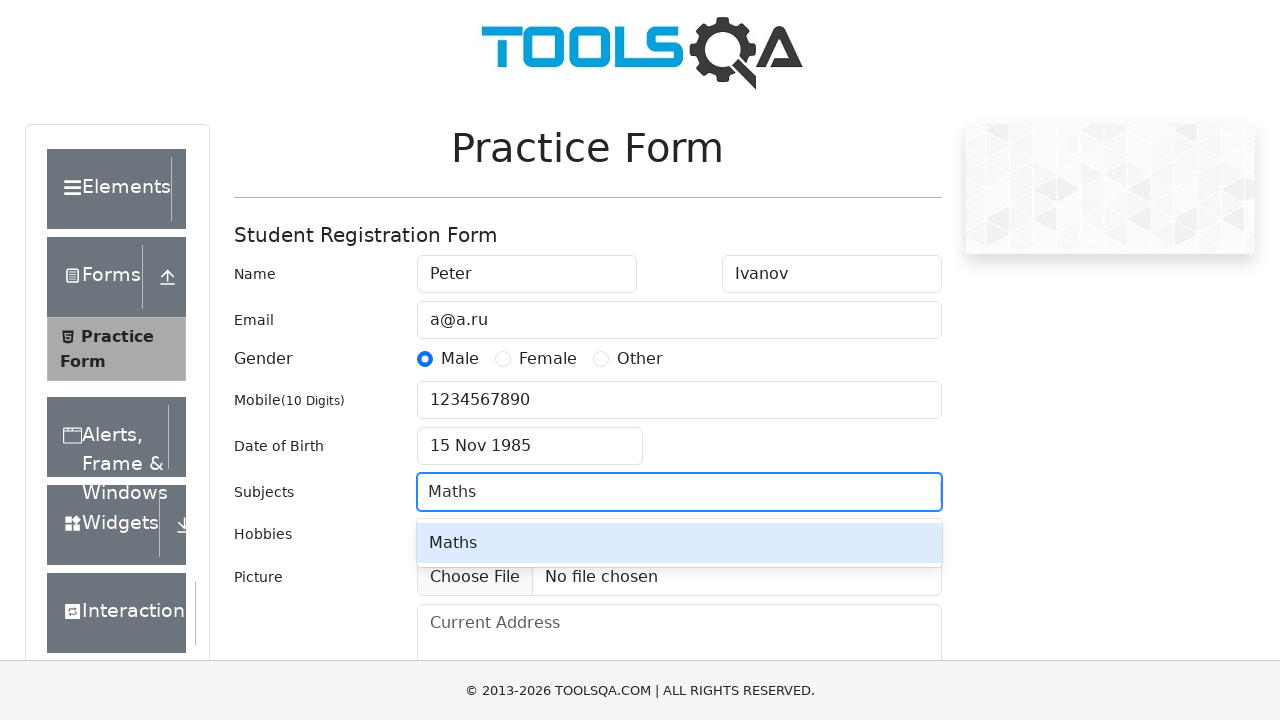

Selected Maths from subjects dropdown at (679, 543) on #react-select-2-option-0
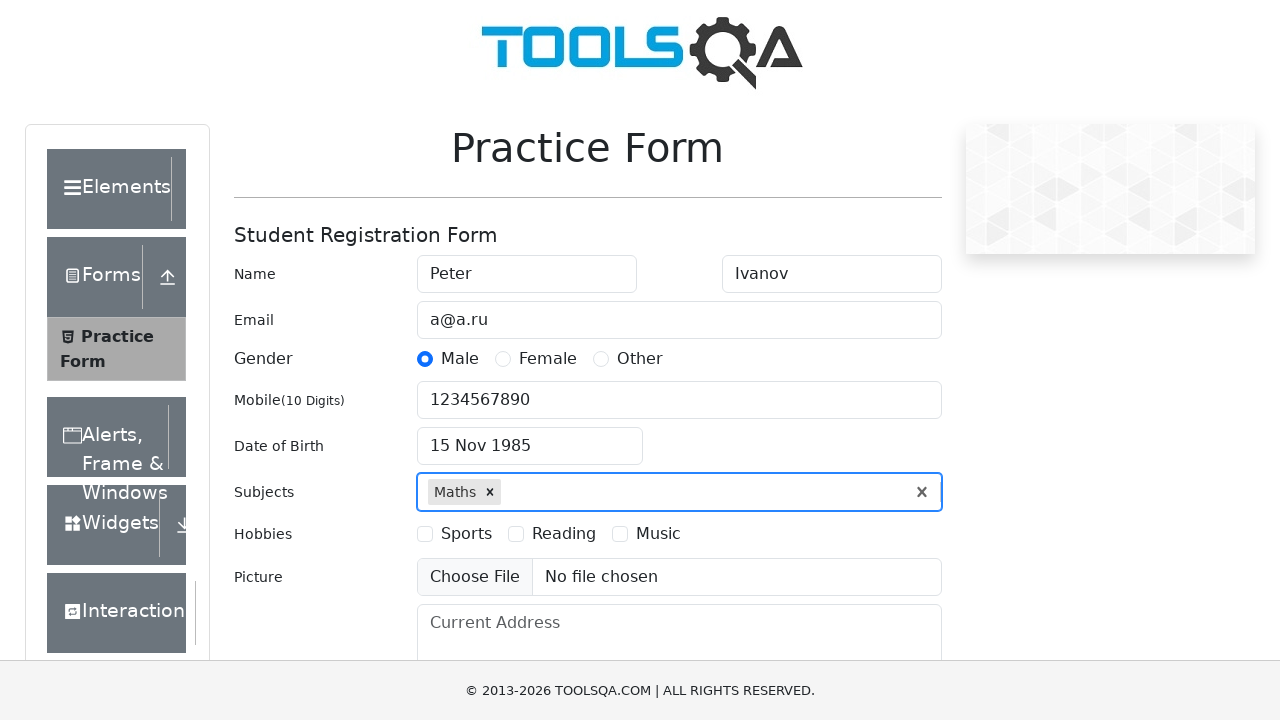

Selected hobbies checkbox option 1 at (466, 534) on [for=hobbies-checkbox-1]
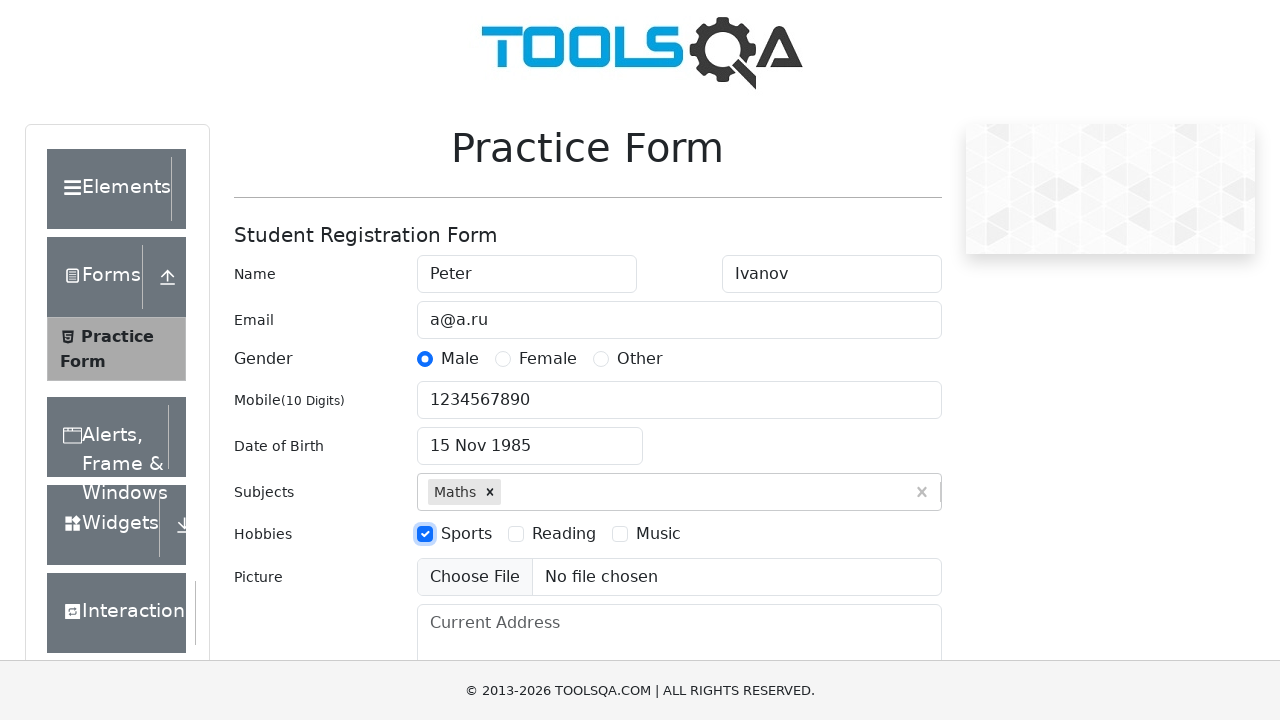

Clicked current address input field at (679, 654) on #currentAddress
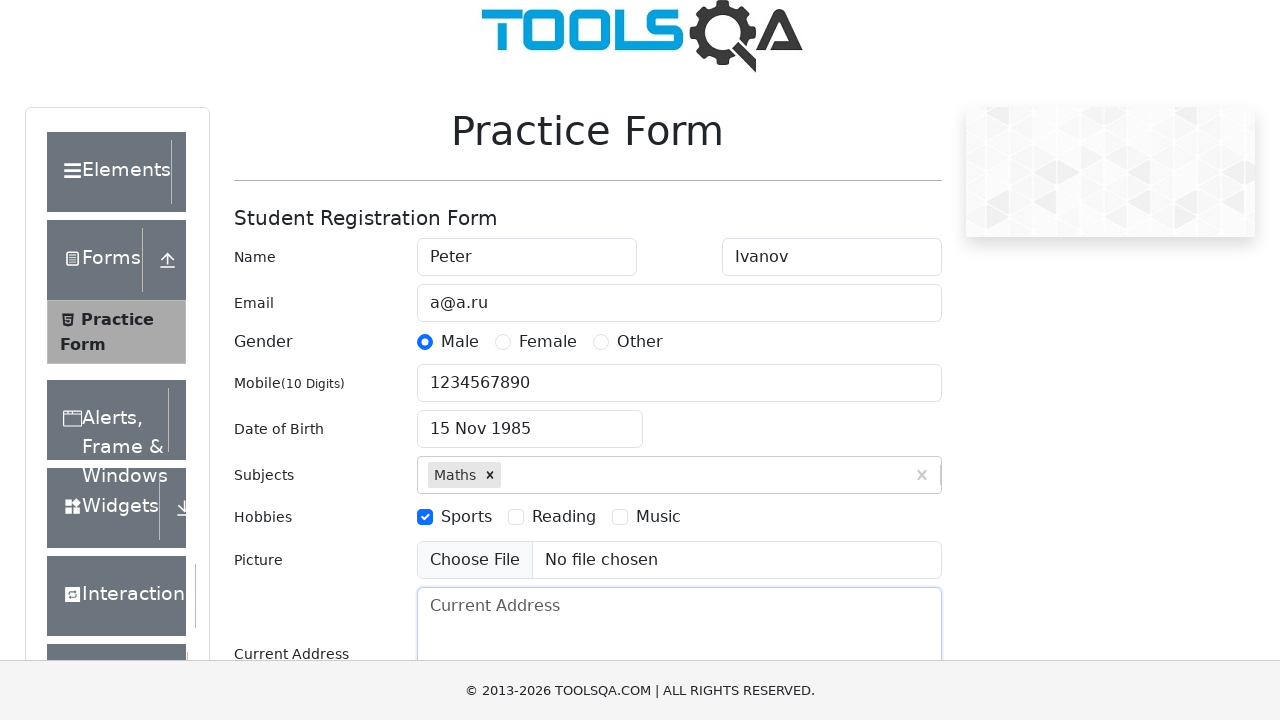

Filled current address with 'CA, San Francisco, 17 avn, 1' on #currentAddress
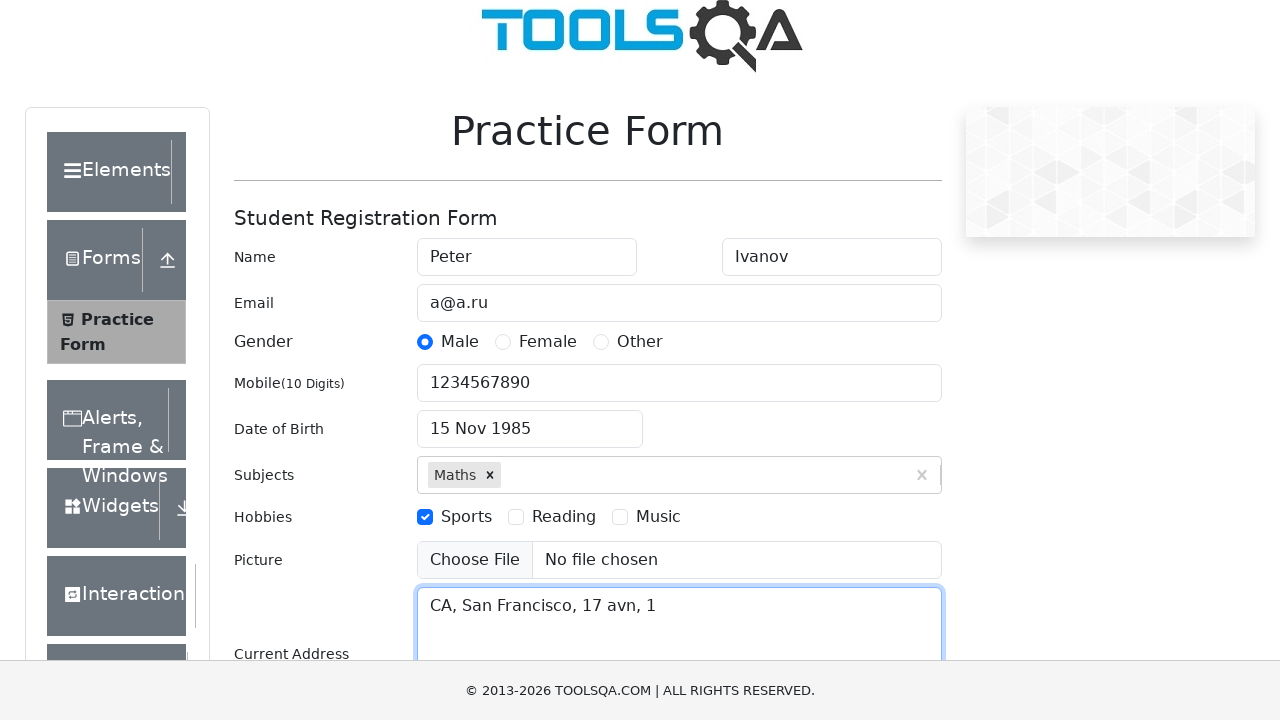

Filled state input field with 'NCR' on #react-select-3-input
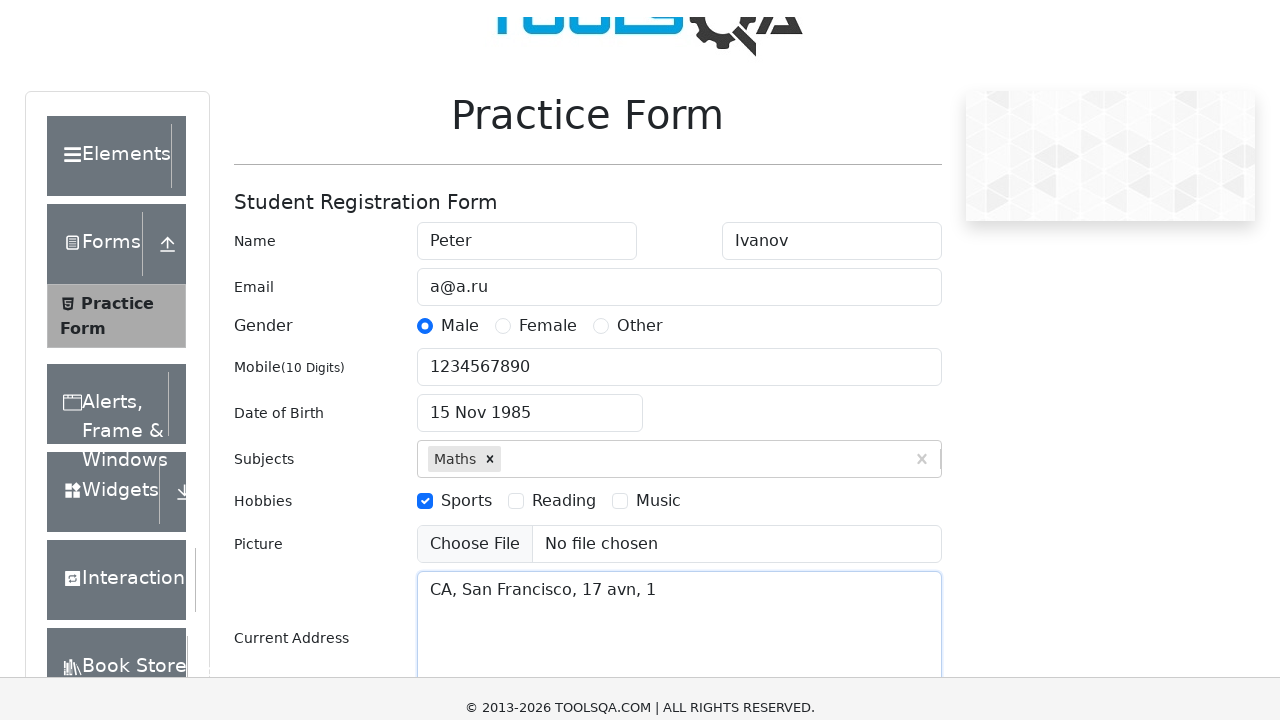

Selected NCR from state dropdown at (527, 688) on #react-select-3-option-0
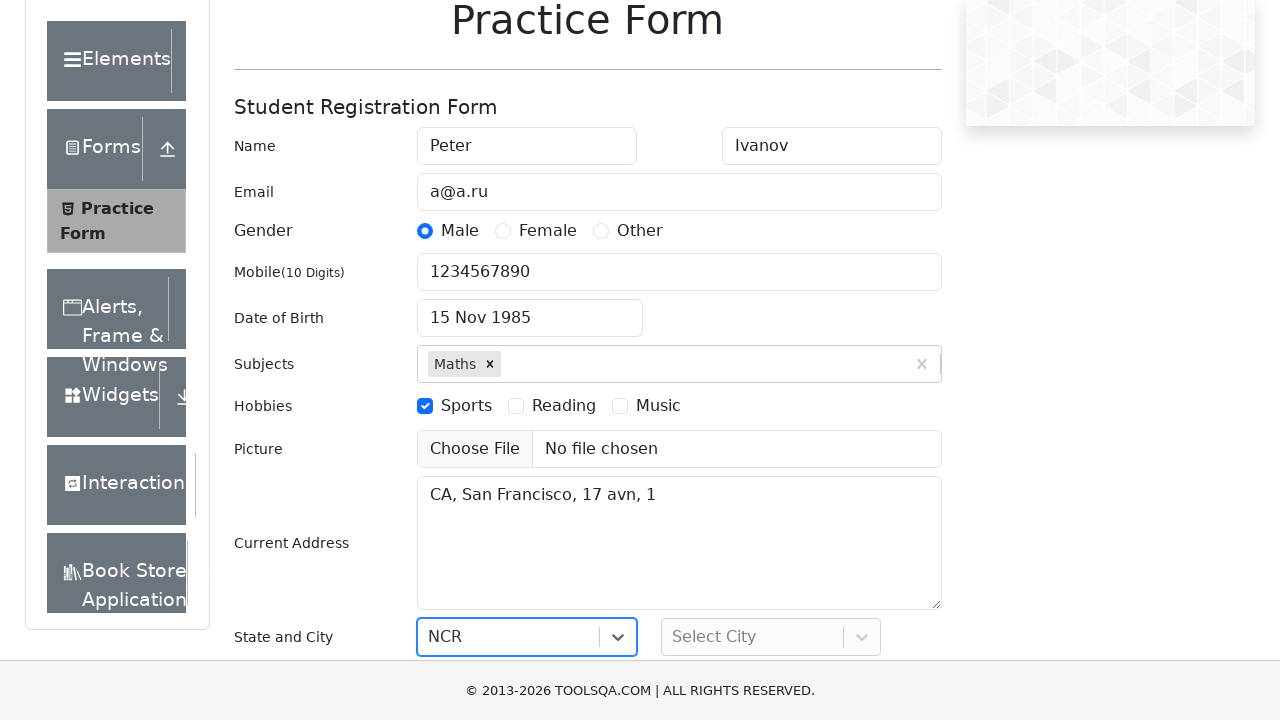

Filled city input field with 'Delhi' on #react-select-4-input
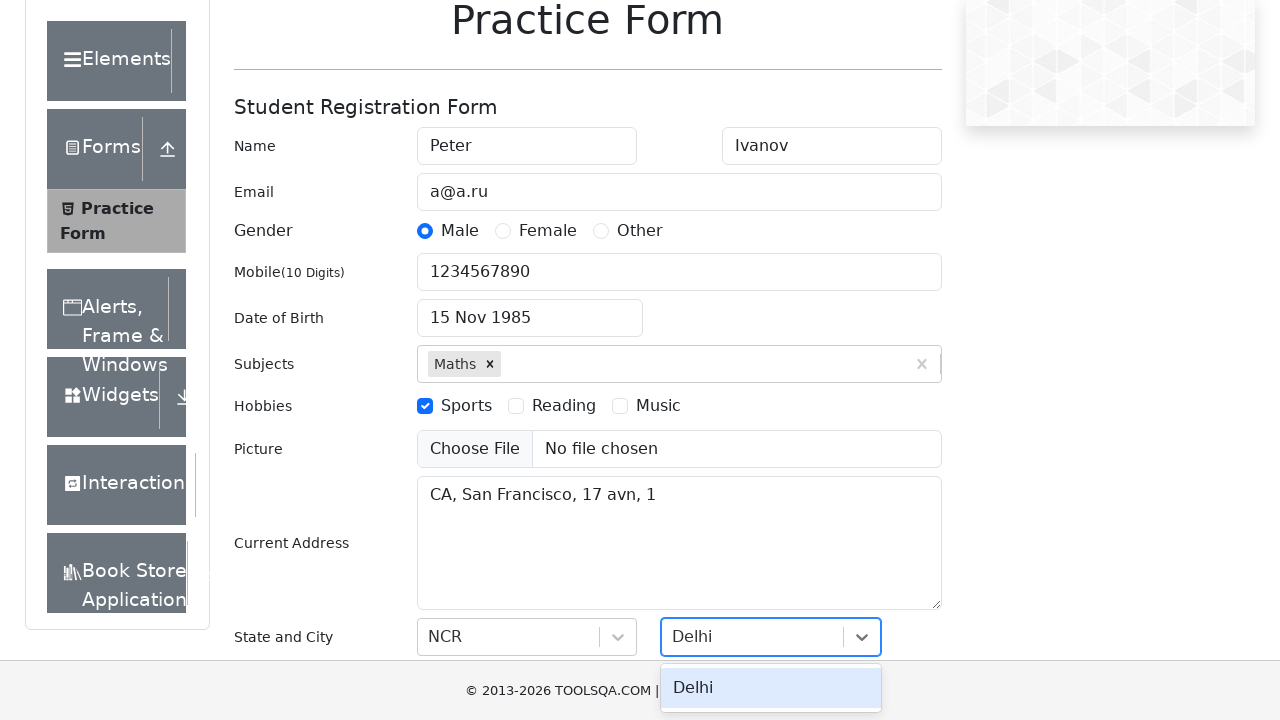

Selected Delhi from city dropdown at (771, 688) on #react-select-4-option-0
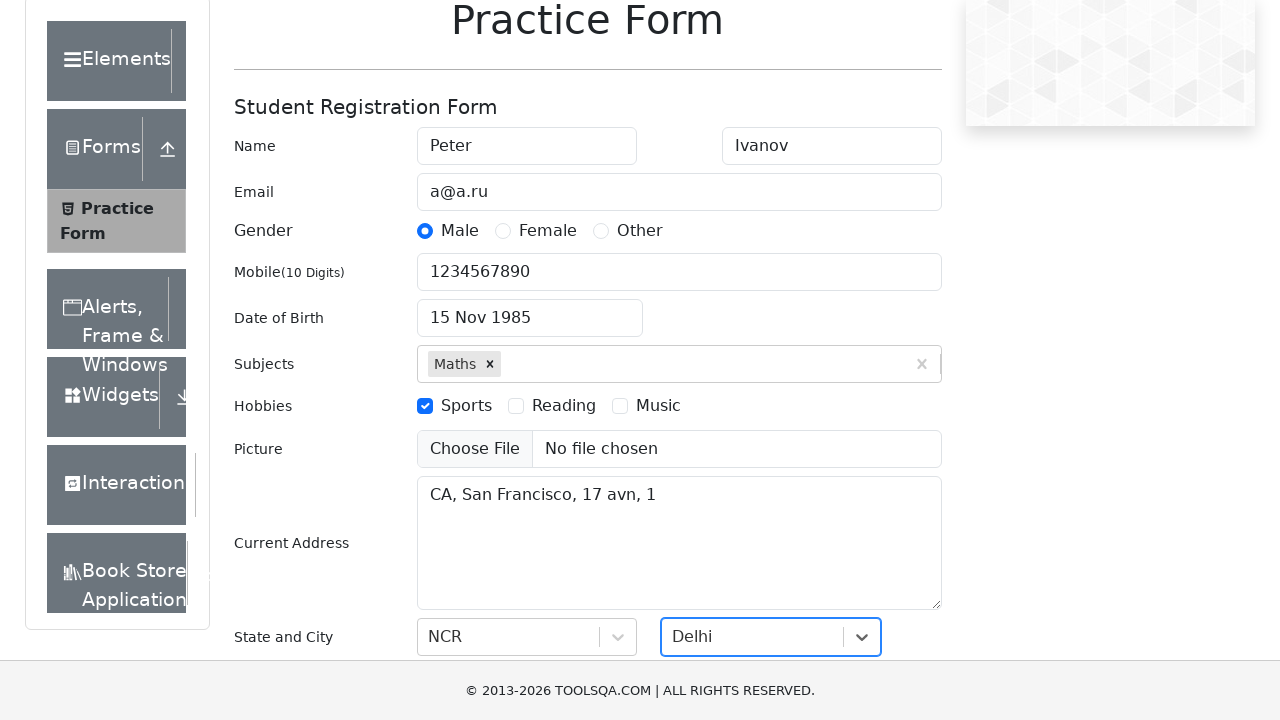

Clicked submit button to submit the registration form
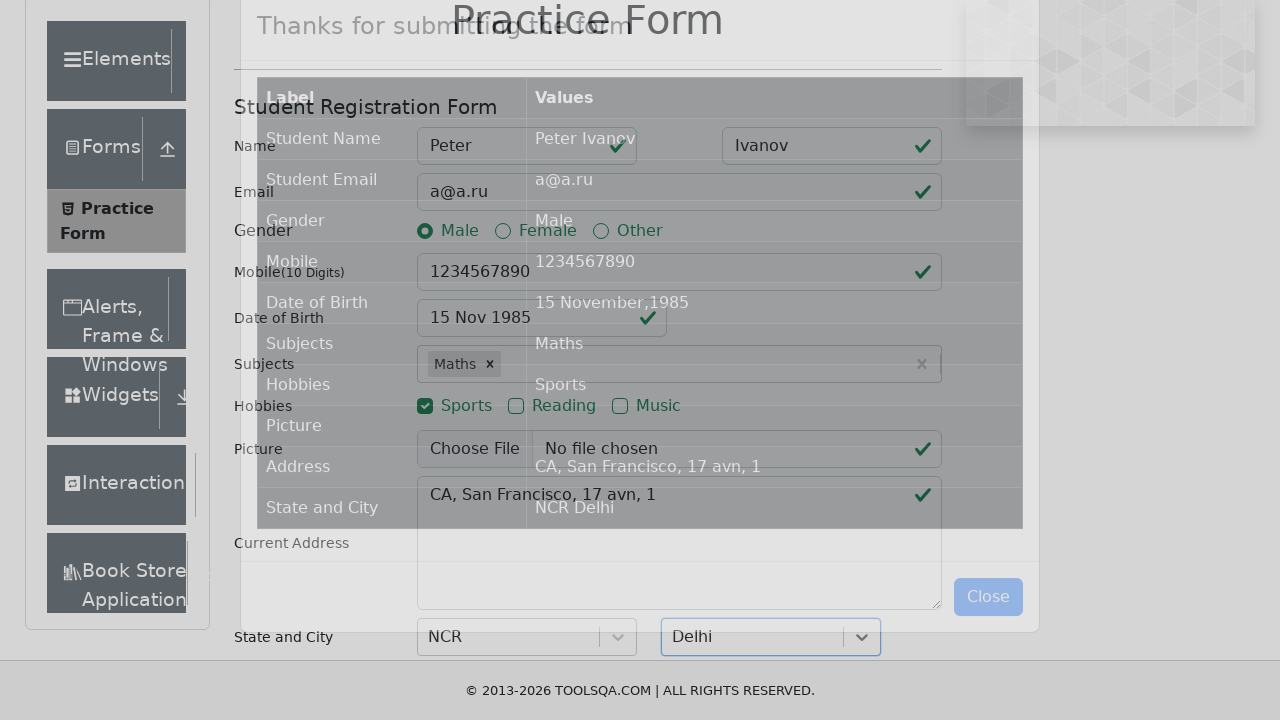

Registration form successfully submitted and results table displayed
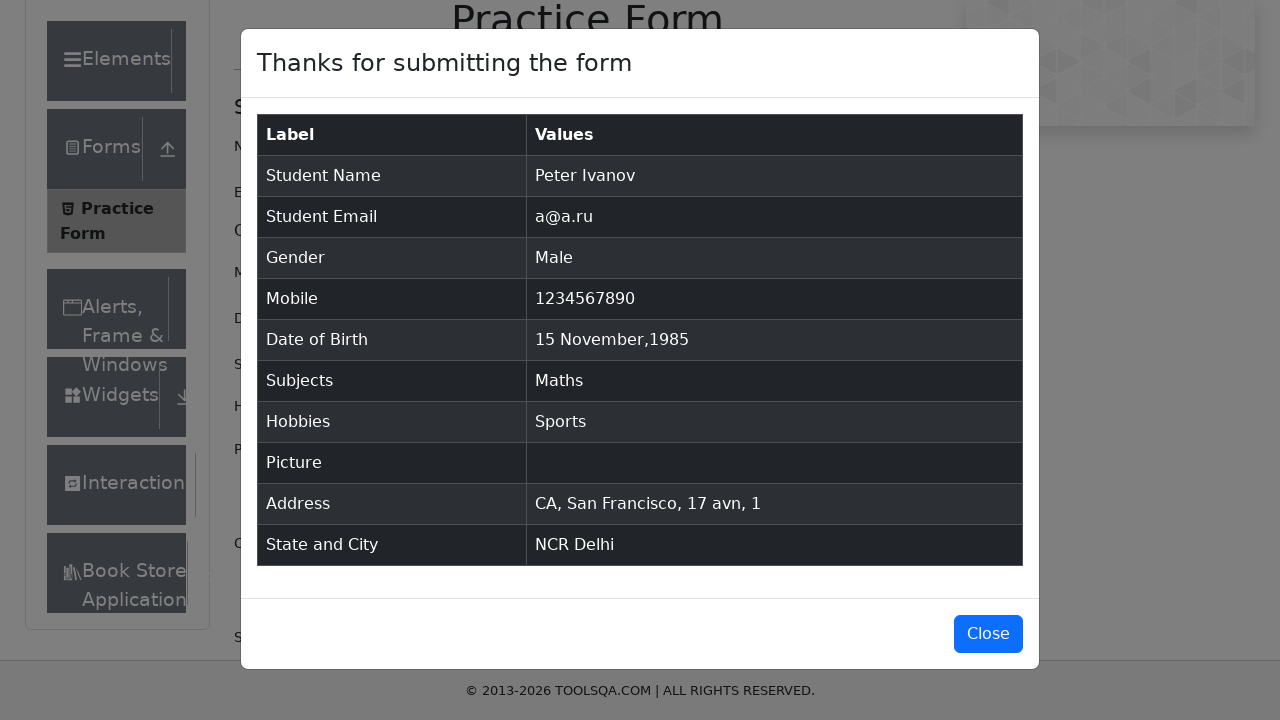

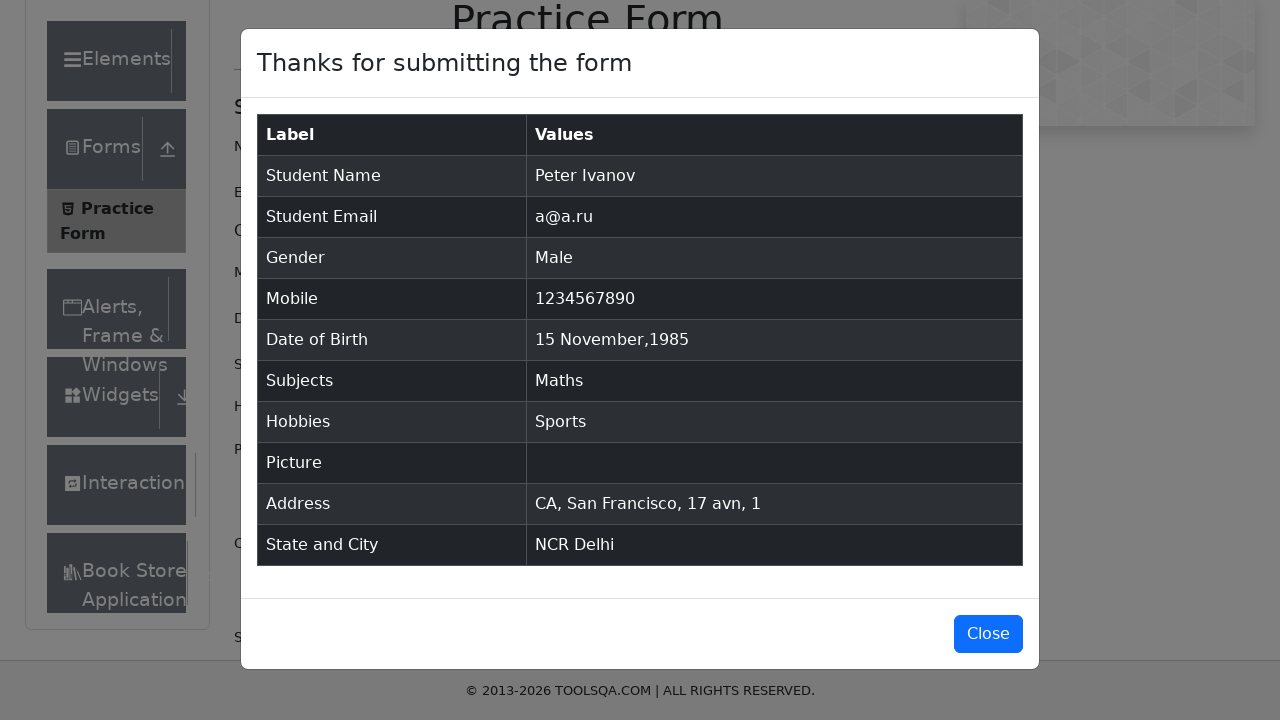